Tests radio button selection functionality by clicking the first radio button option

Starting URL: https://codenboxautomationlab.com/practice/

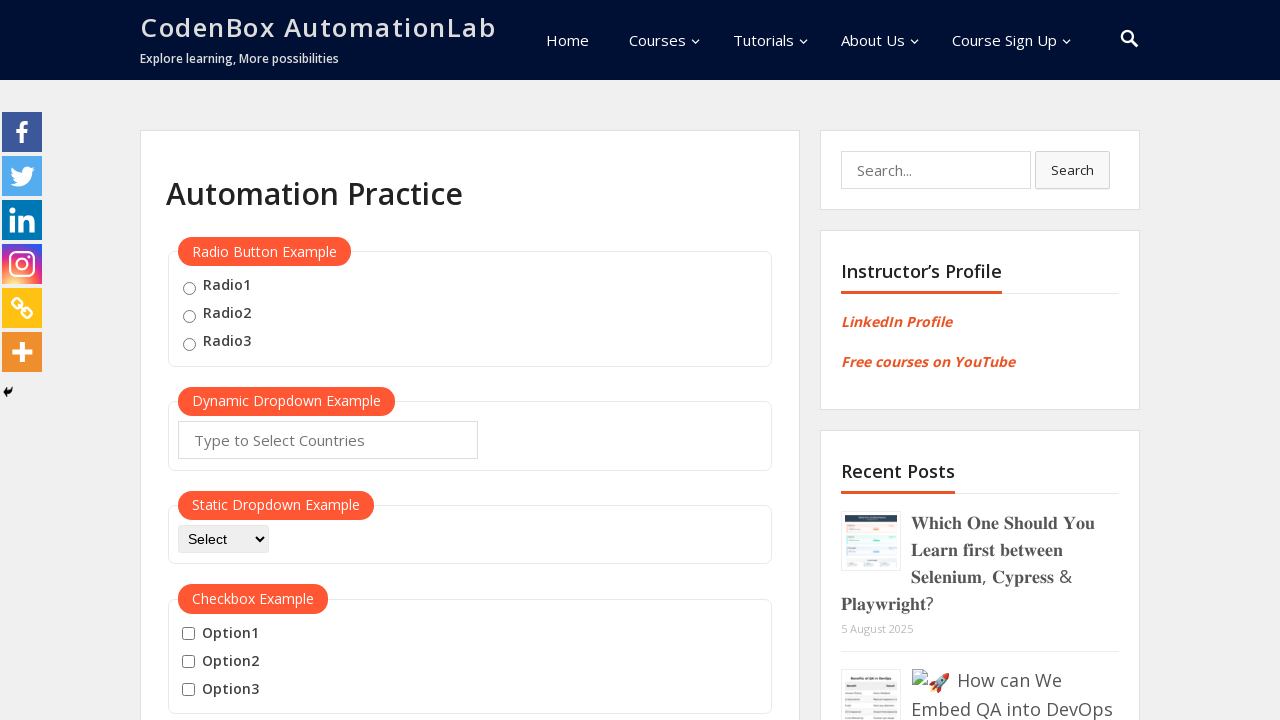

Located radio button container with id 'radio-btn-example'
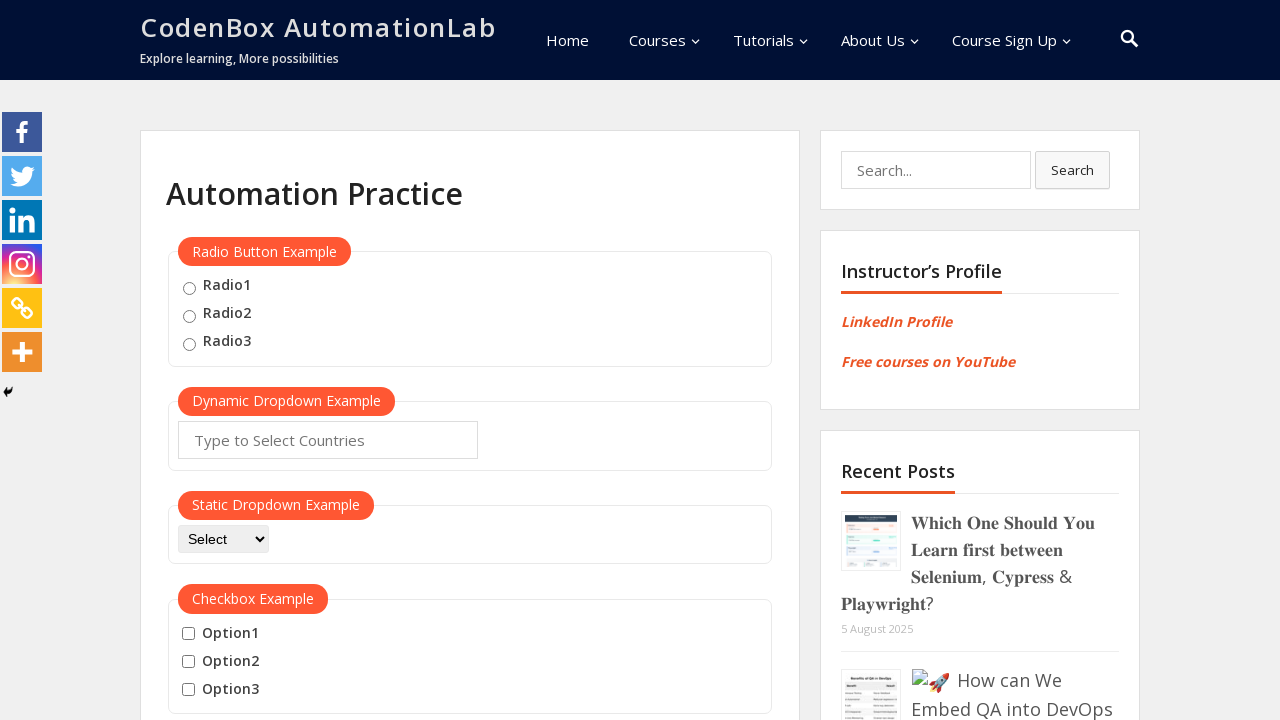

Clicked the first radio button option in the radio button example section at (189, 288) on xpath=//div[@id='radio-btn-example']//fieldset >> input >> nth=0
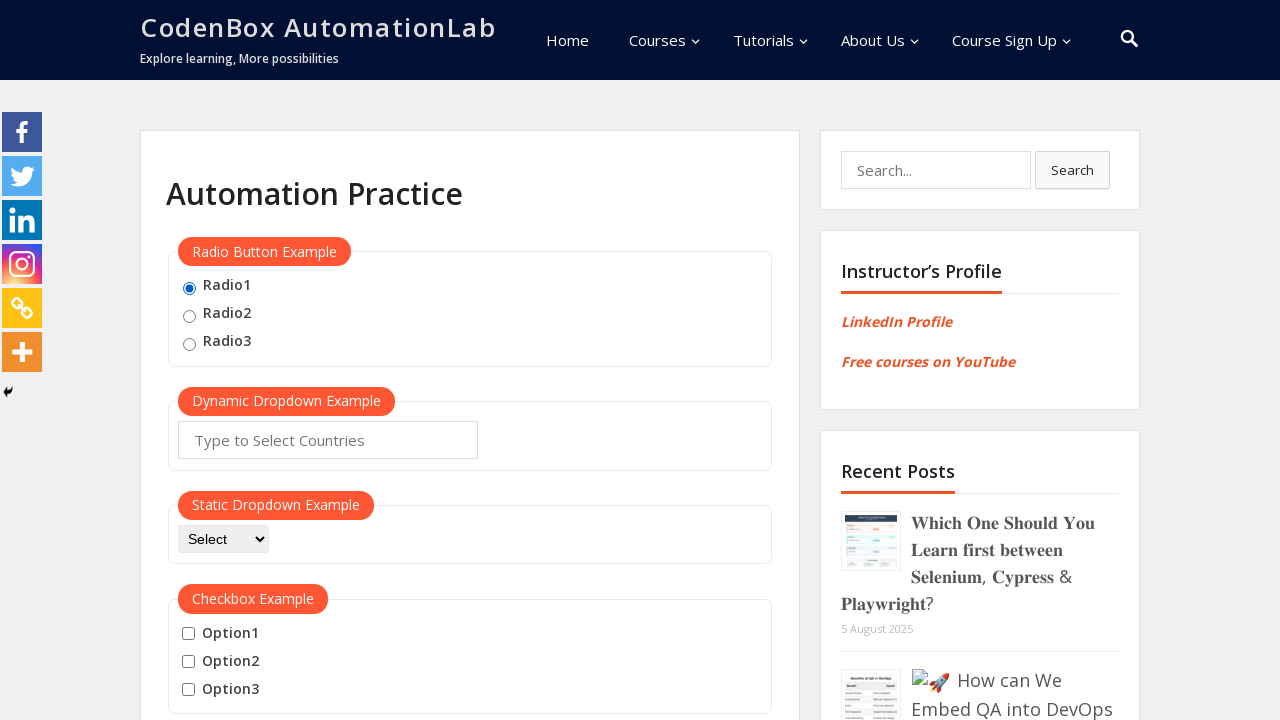

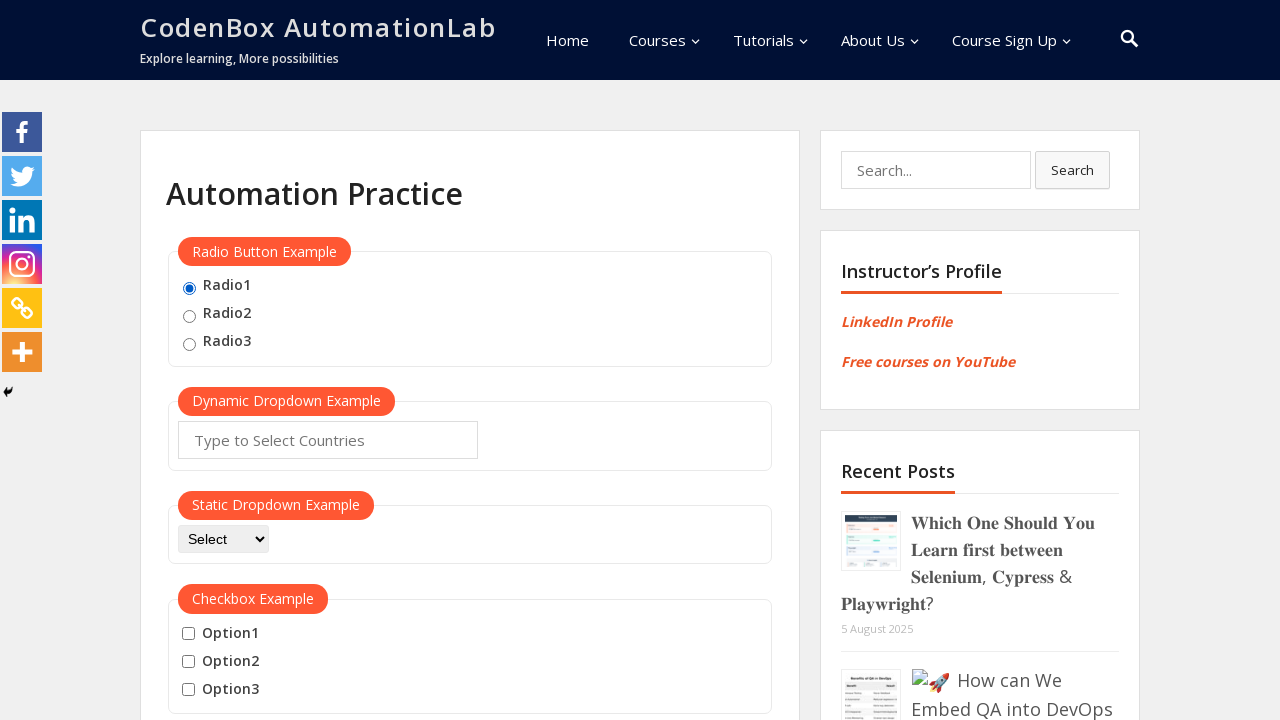